Navigates to the locators page and verifies that both headers are displayed and buttons are clickable

Starting URL: https://acctabootcamp.github.io/site/examples/locators

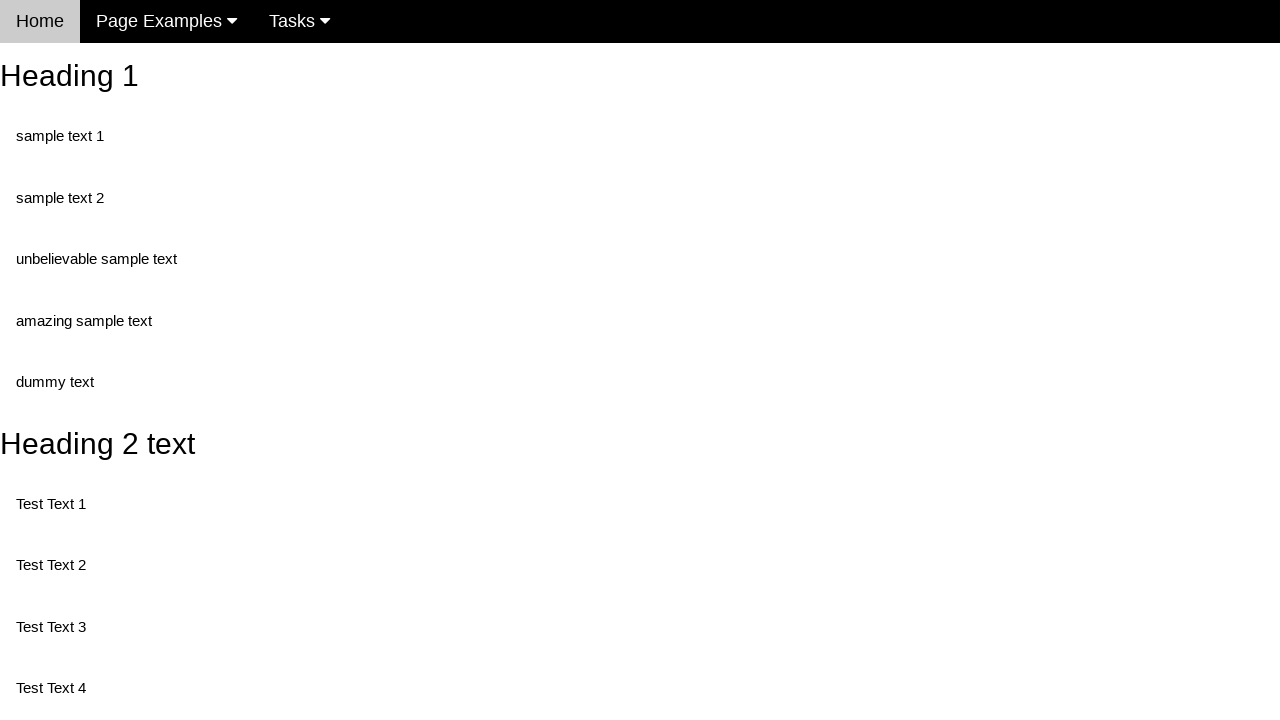

Navigated to locators page
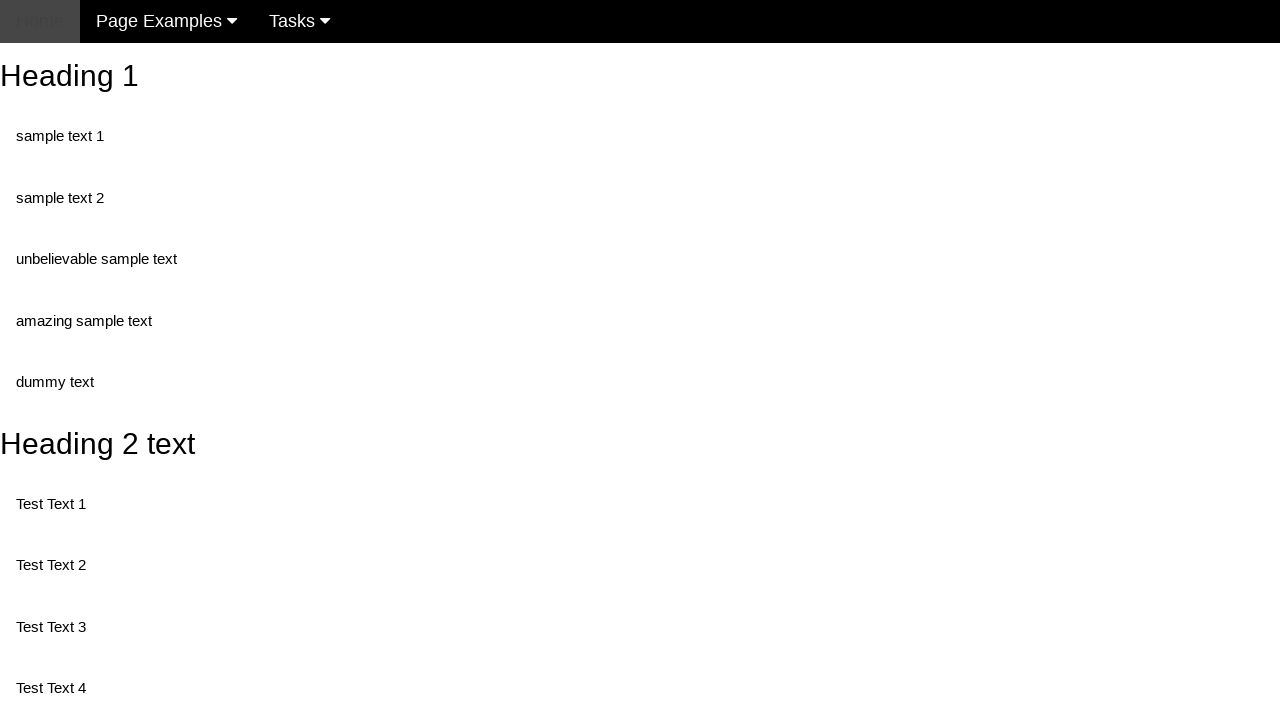

Located heading 1 element
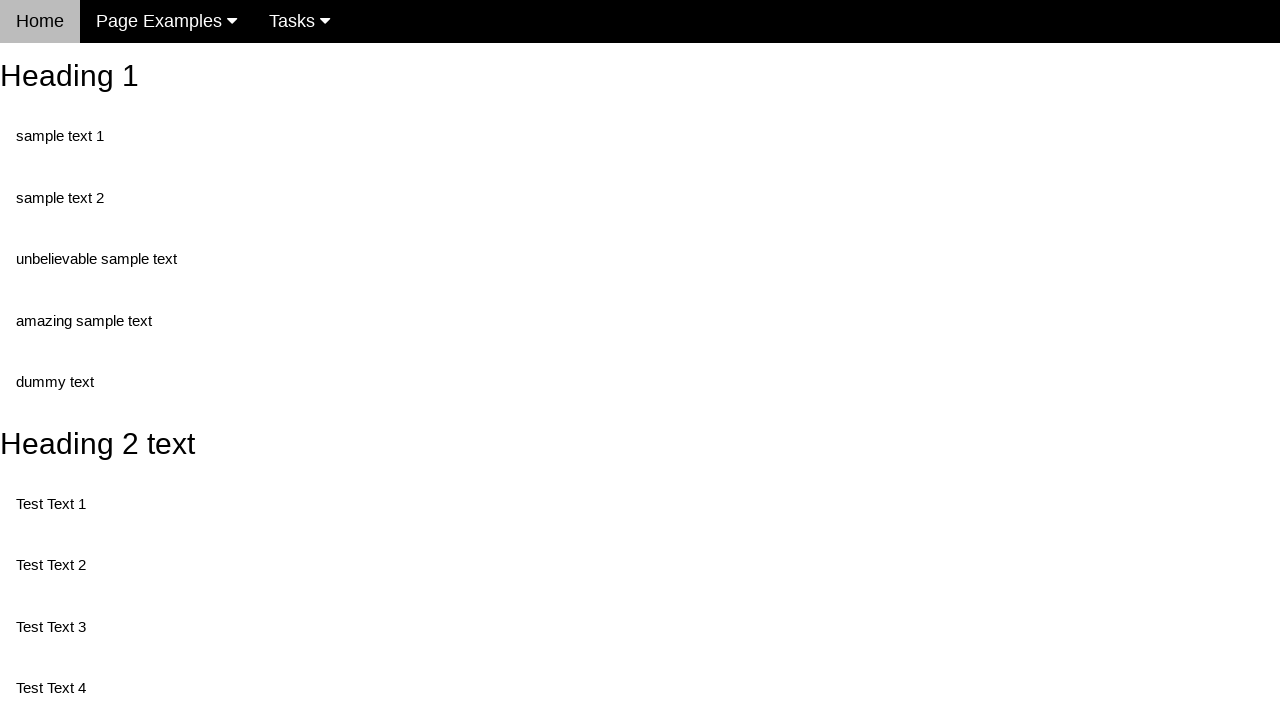

Heading 1 element is visible
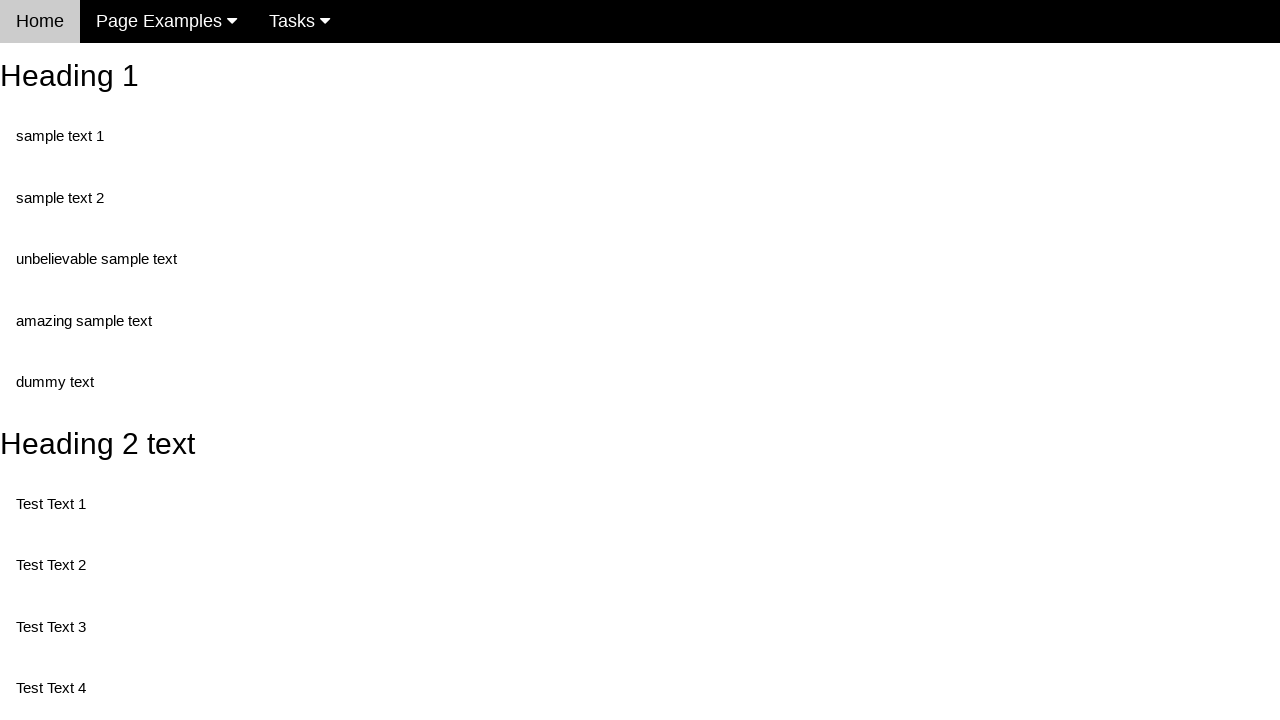

Verified heading 1 text is 'Heading 1'
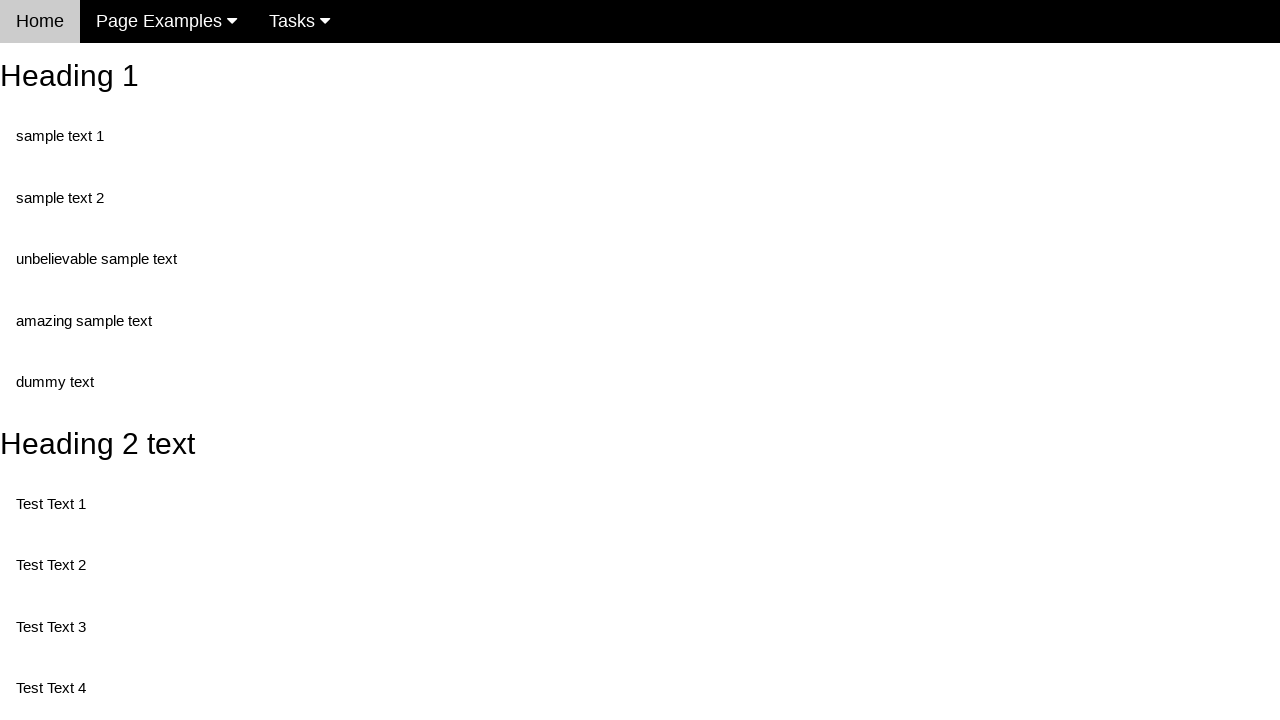

Located heading 2 element
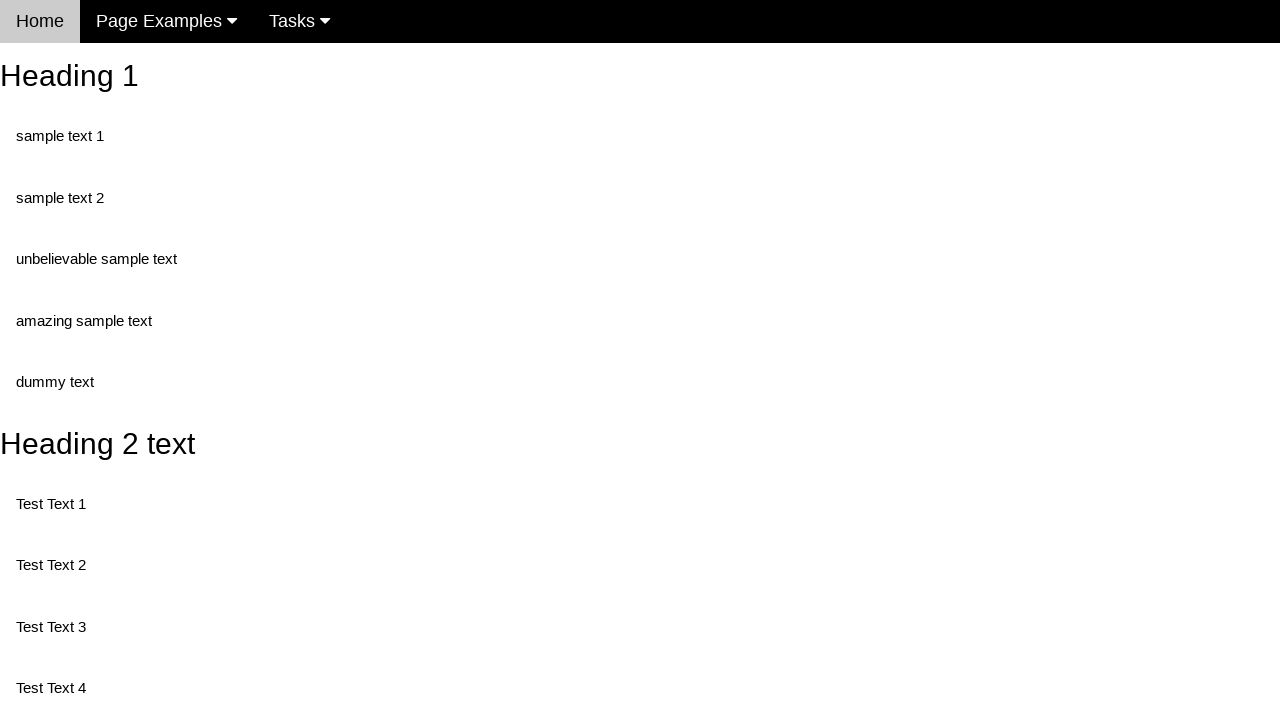

Verified heading 2 text is 'Heading 2 text'
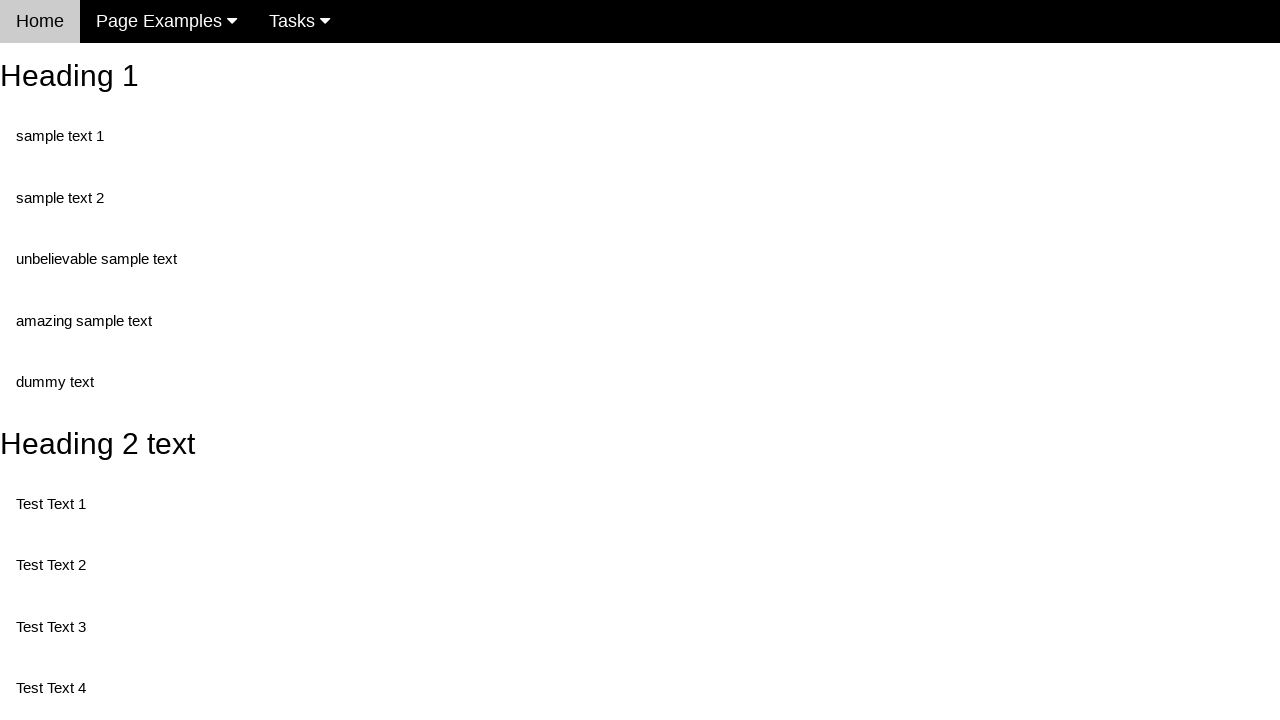

Located first button element
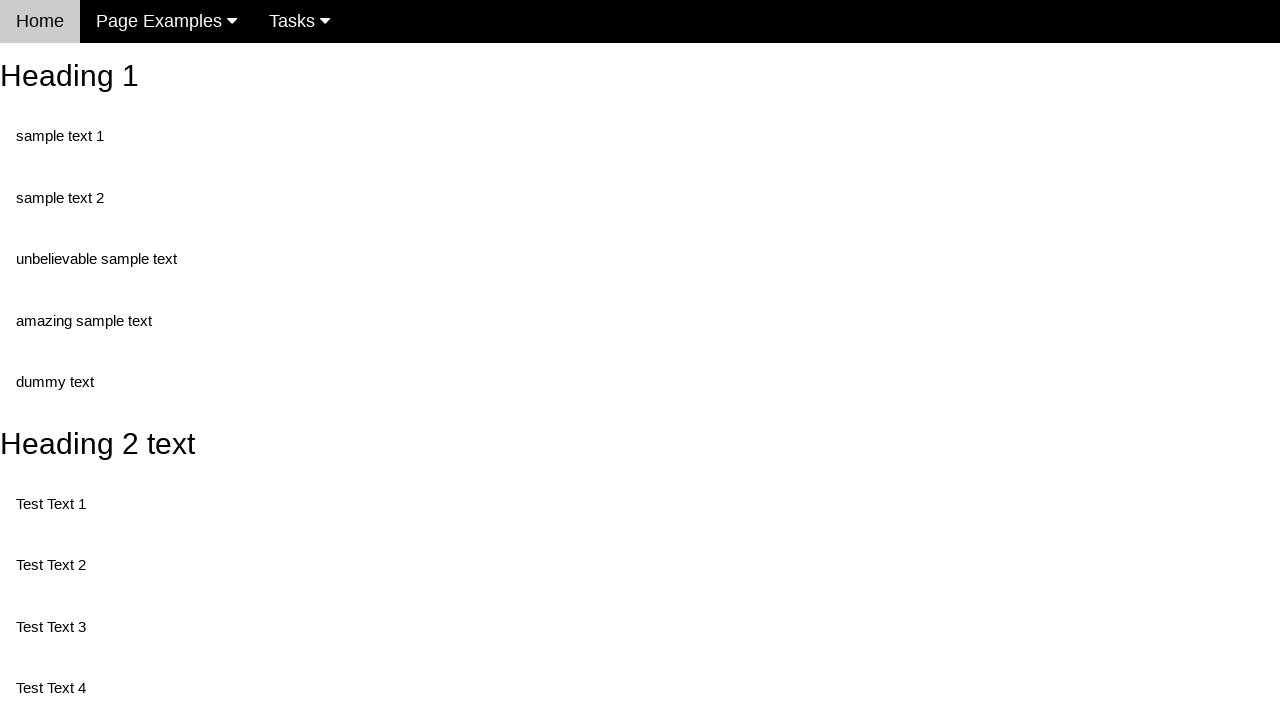

Verified first button is enabled
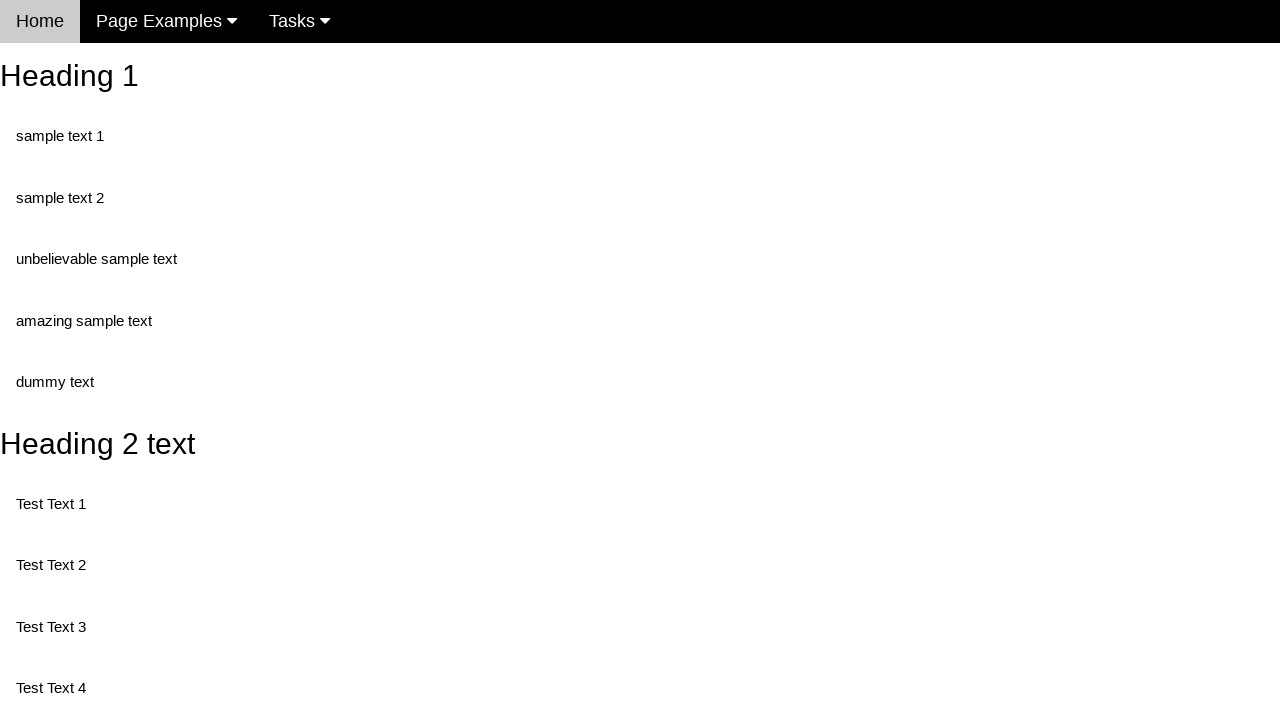

Located button with id 'buttonId'
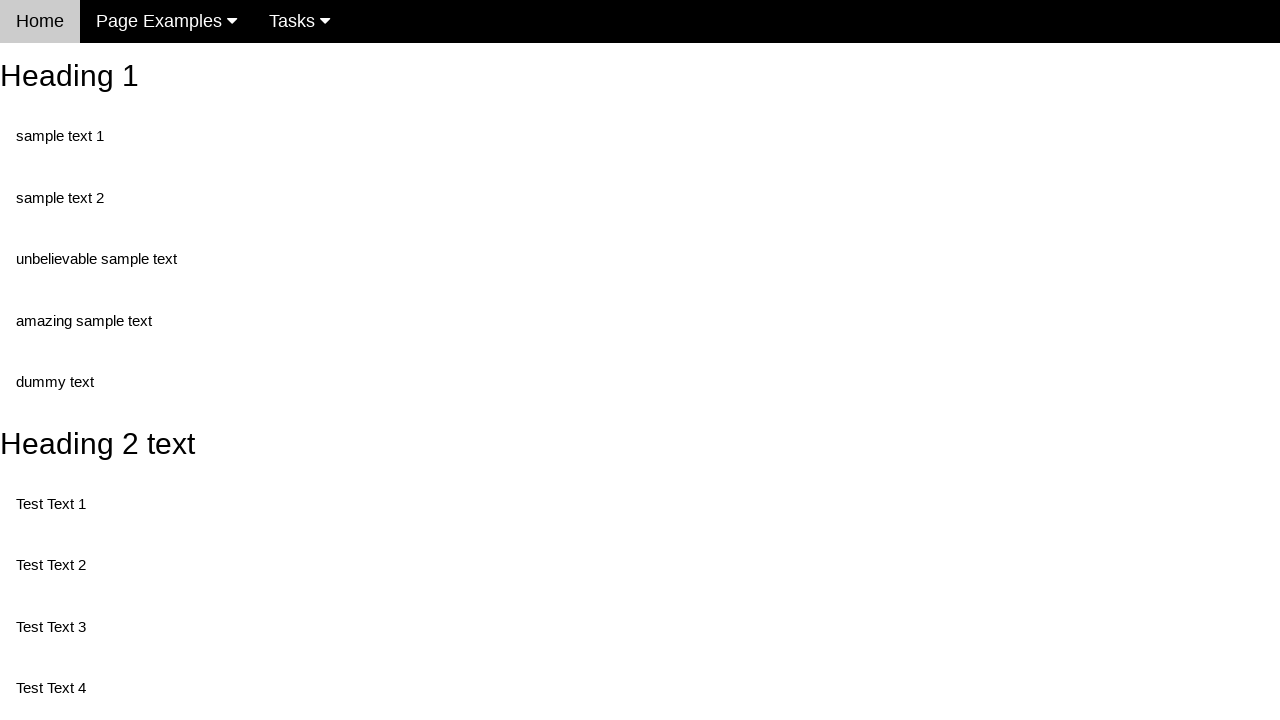

Verified button with id is enabled
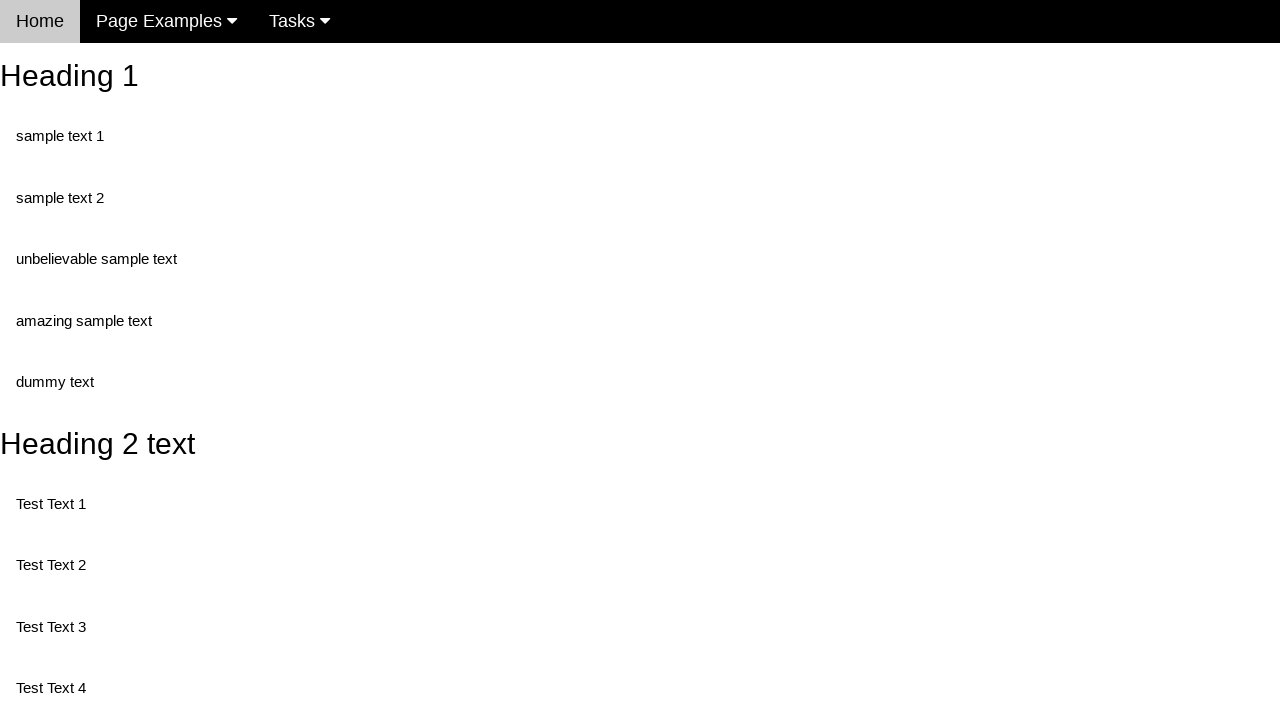

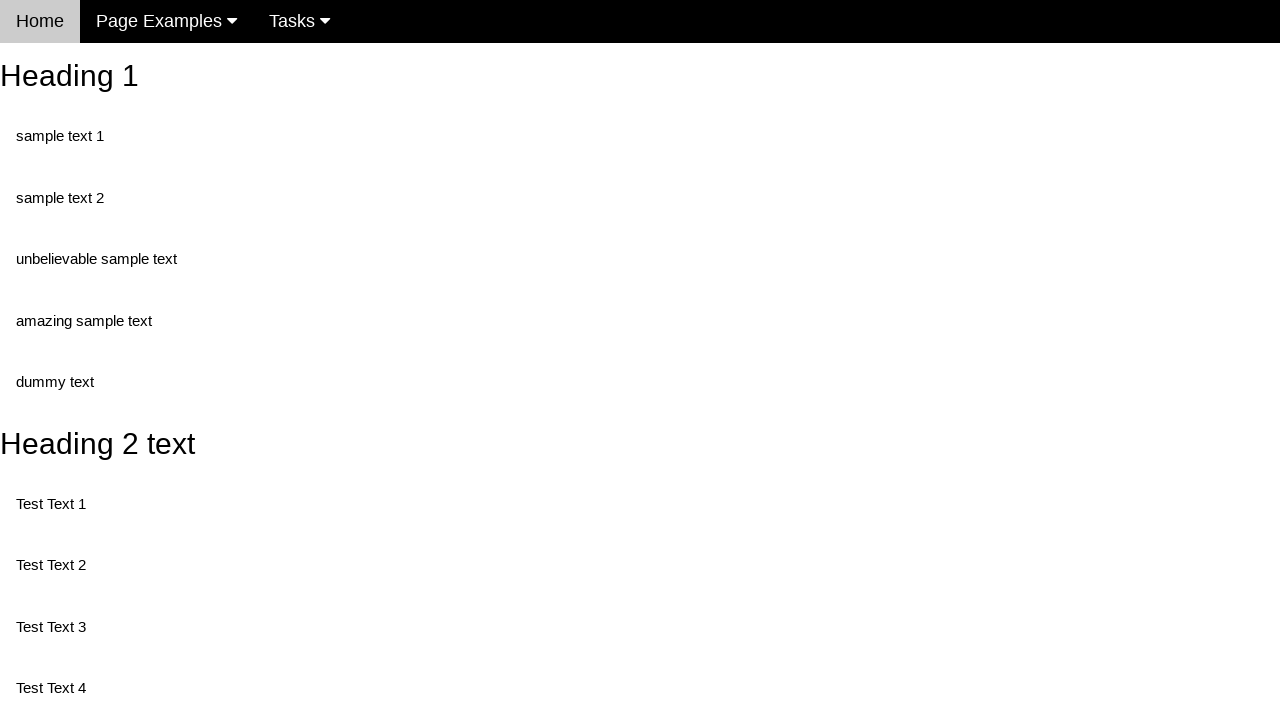